Tests AJAX functionality by clicking a button that triggers an asynchronous request and waiting for the success message to appear after the data loads.

Starting URL: http://uitestingplayground.com/ajax

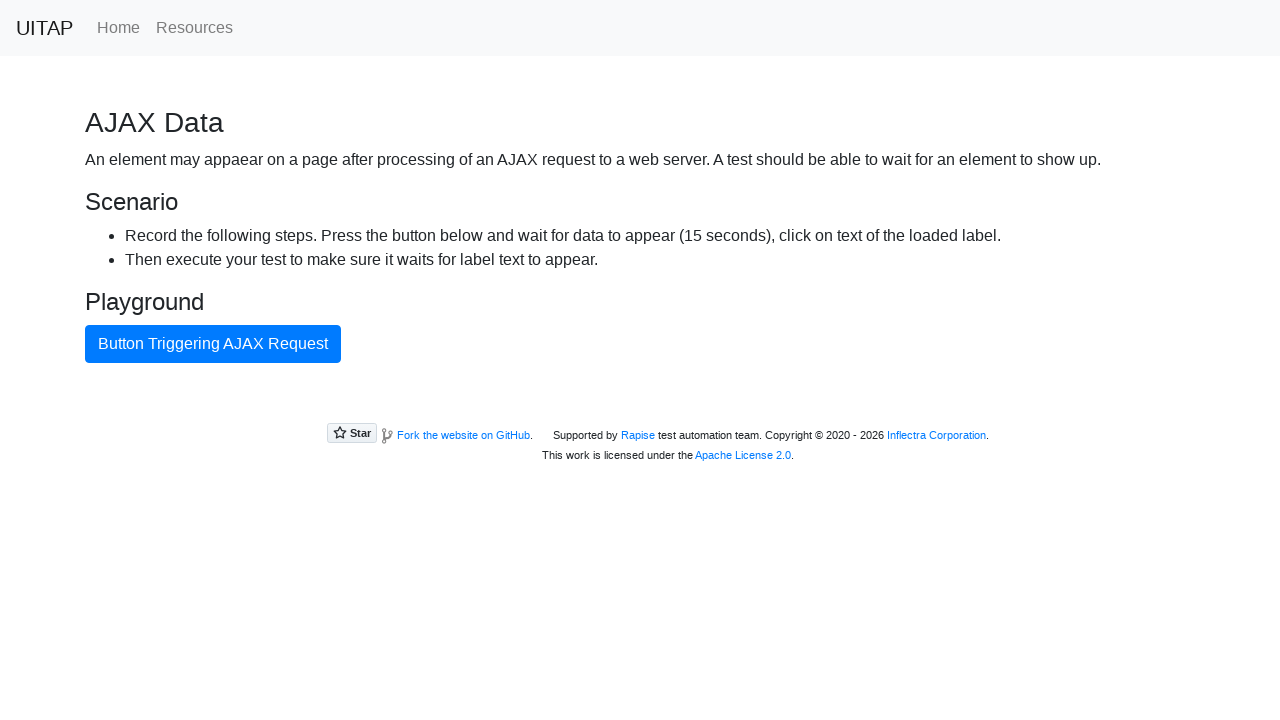

Clicked primary button to trigger AJAX request at (213, 344) on button.btn-primary
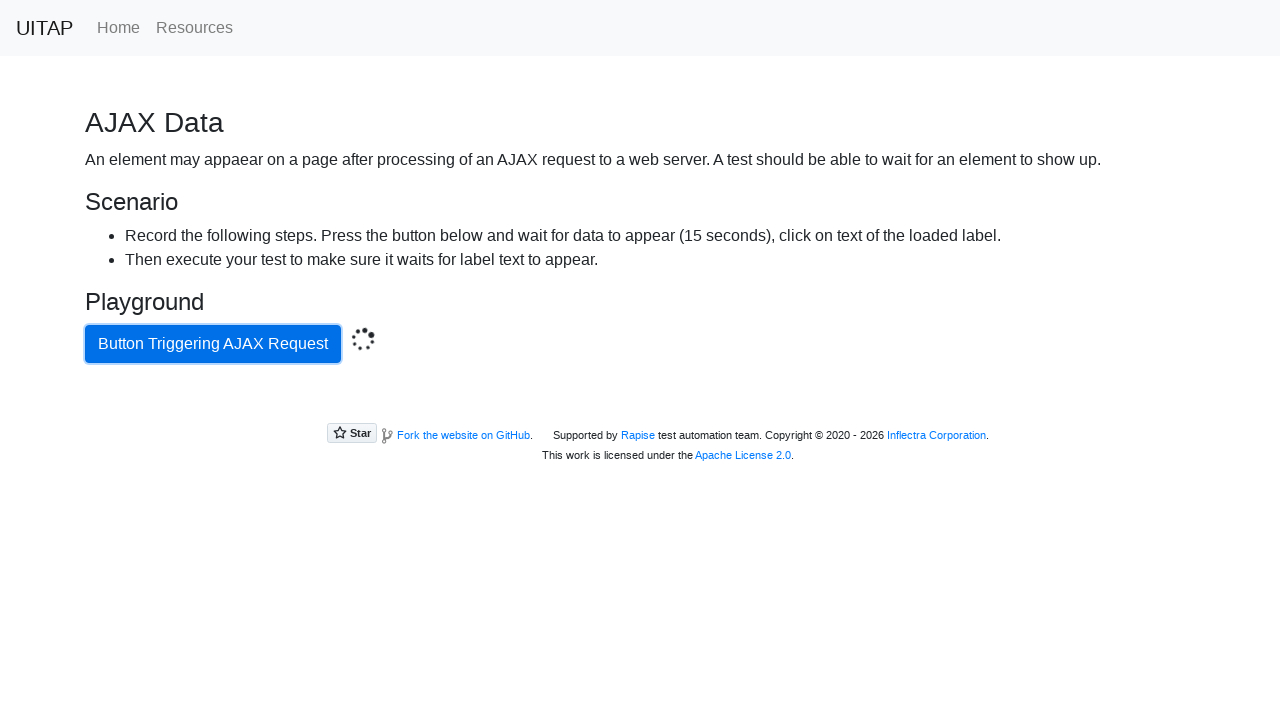

Success message appeared after AJAX data loaded
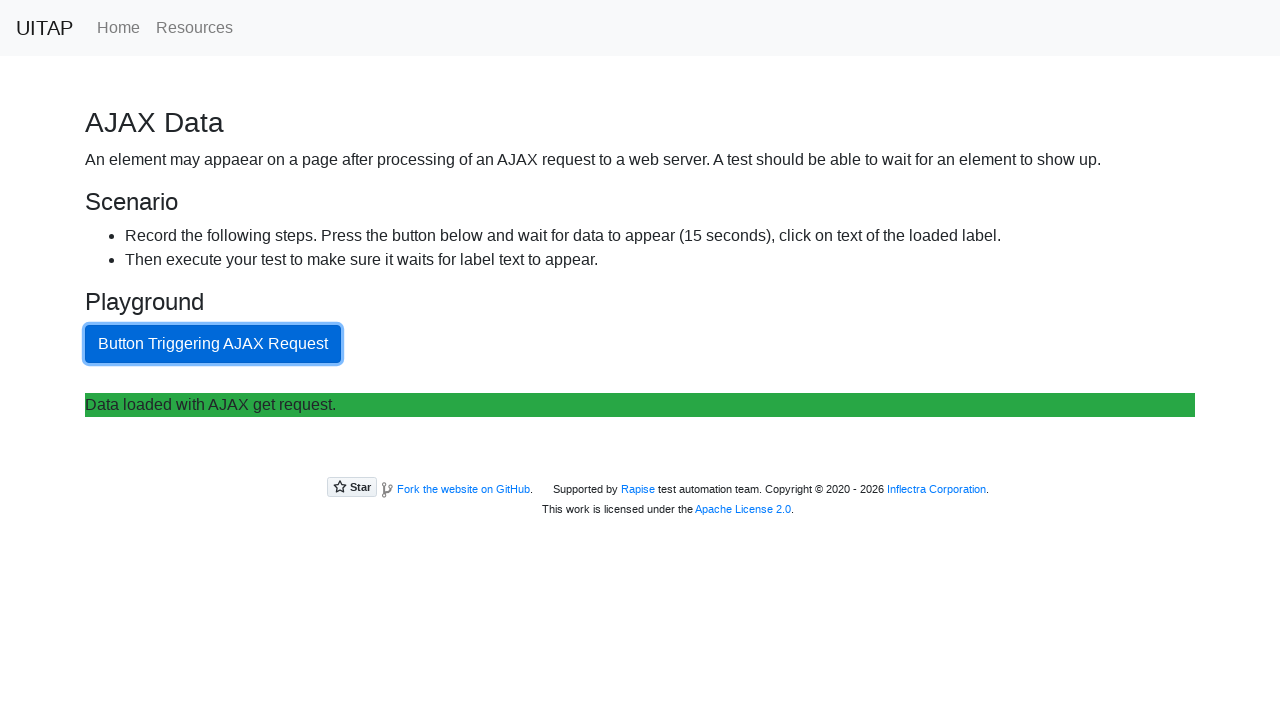

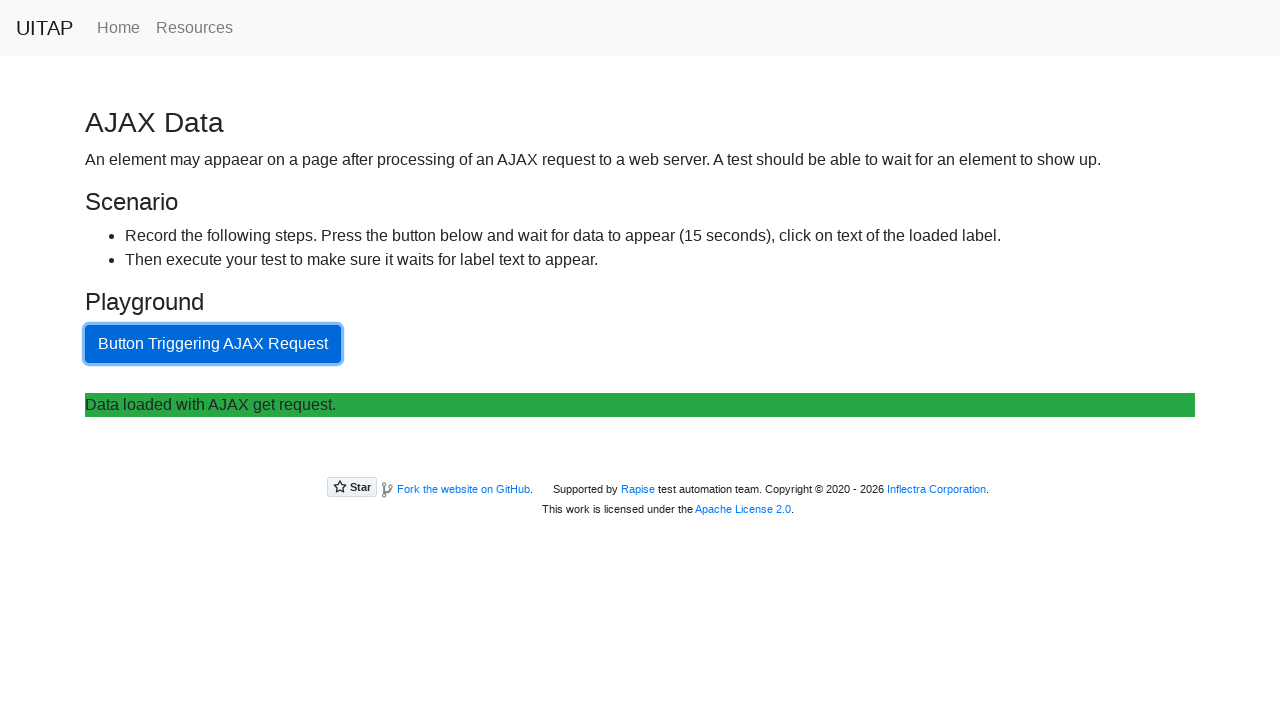